Tests iframe handling by clicking on a tab to show multiple iframes, then navigating through nested iframes to fill a text field, and finally clicking the Home link.

Starting URL: http://demo.automationtesting.in/Frames.html

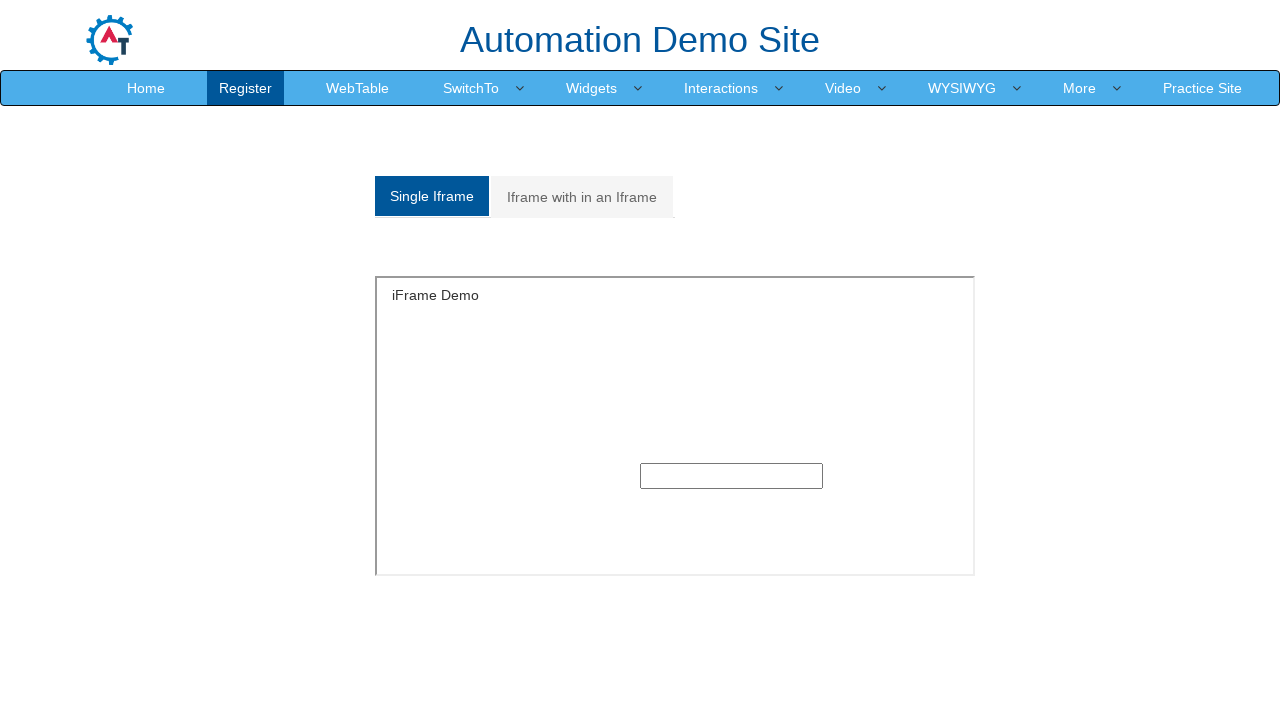

Clicked on the 'Multiple' tab to show double iframe section at (582, 197) on a[href='#Multiple']
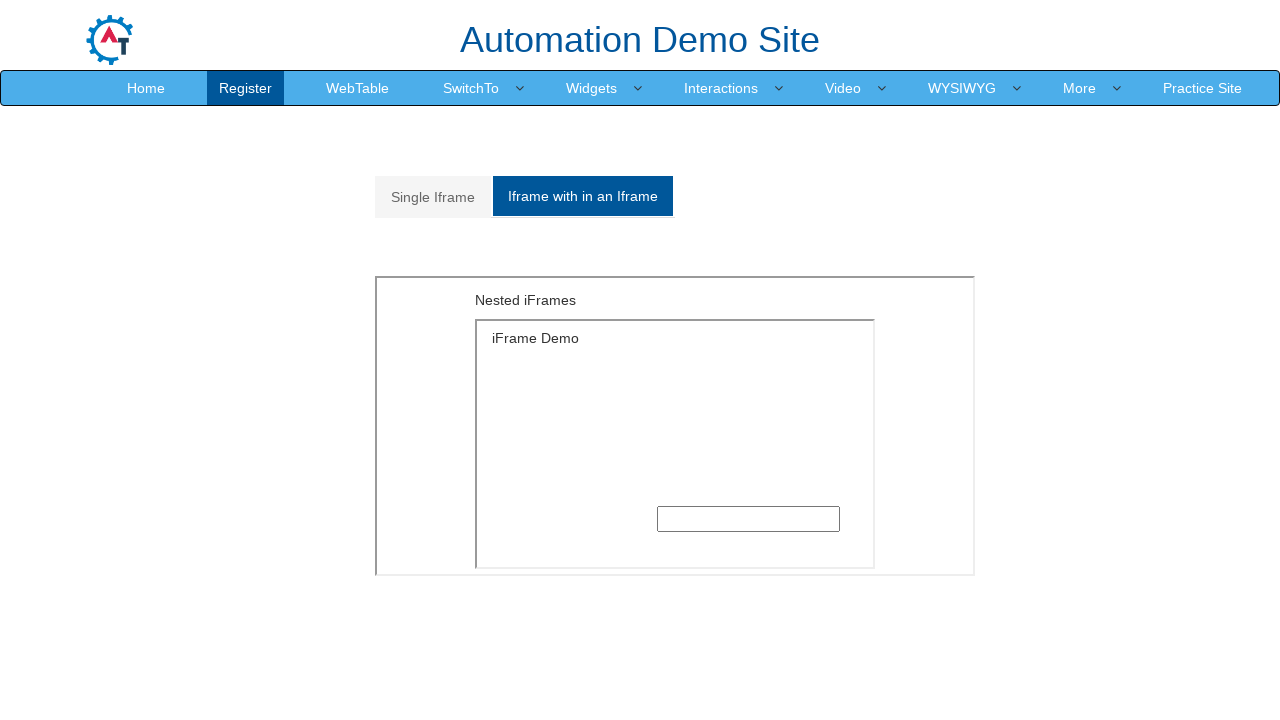

Located outer iframe with src='MultipleFrames.html'
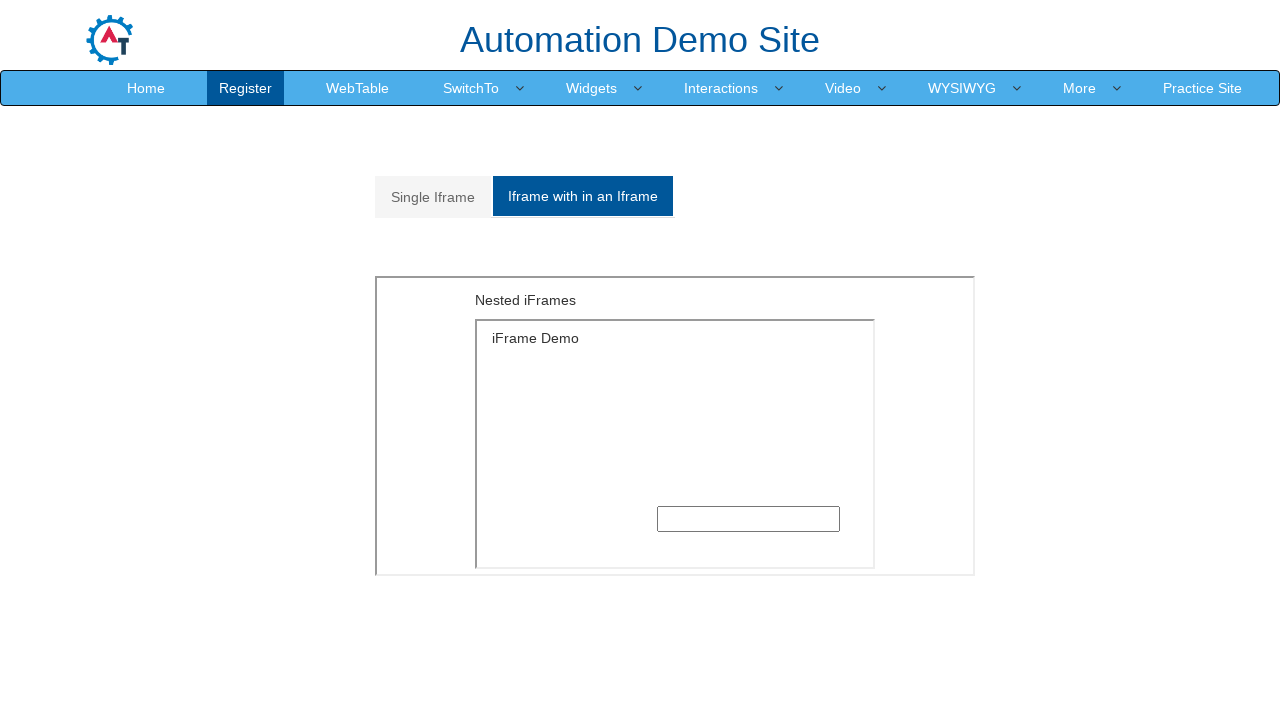

Located inner iframe with src='SingleFrame.html' nested within outer iframe
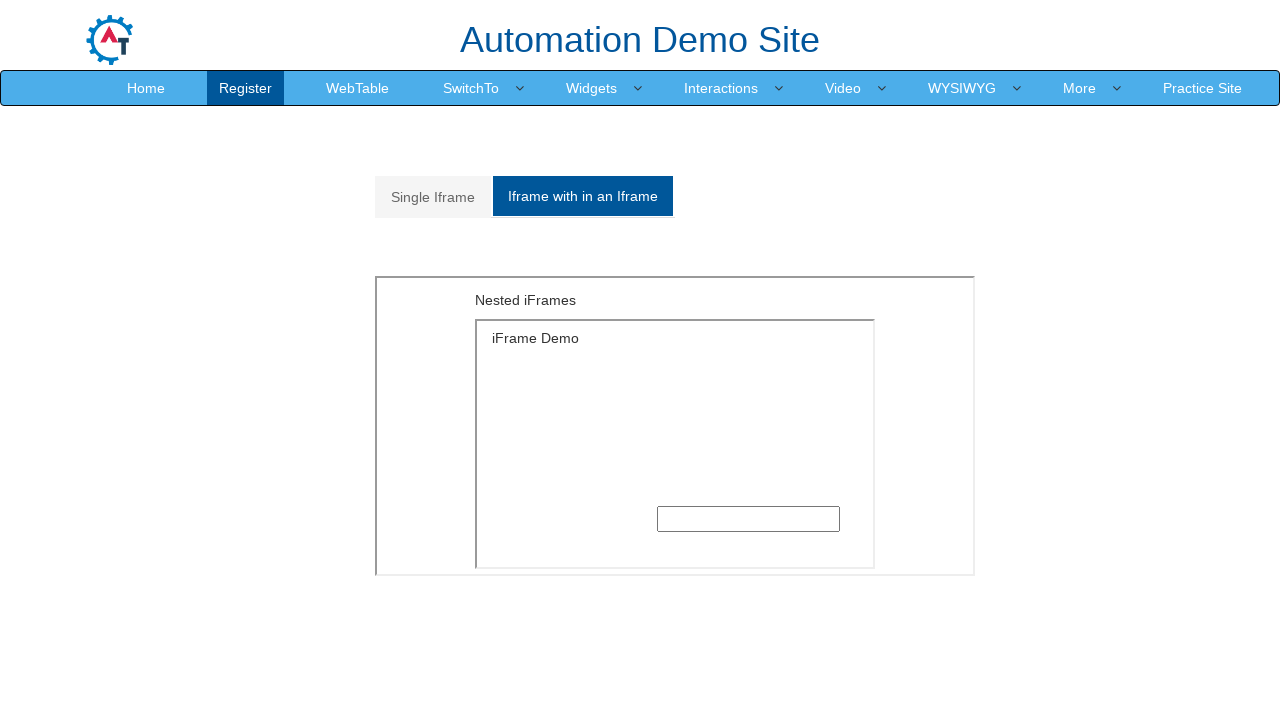

Filled text field in nested iframe with 'Velocity' on iframe[src='MultipleFrames.html'] >> internal:control=enter-frame >> iframe[src=
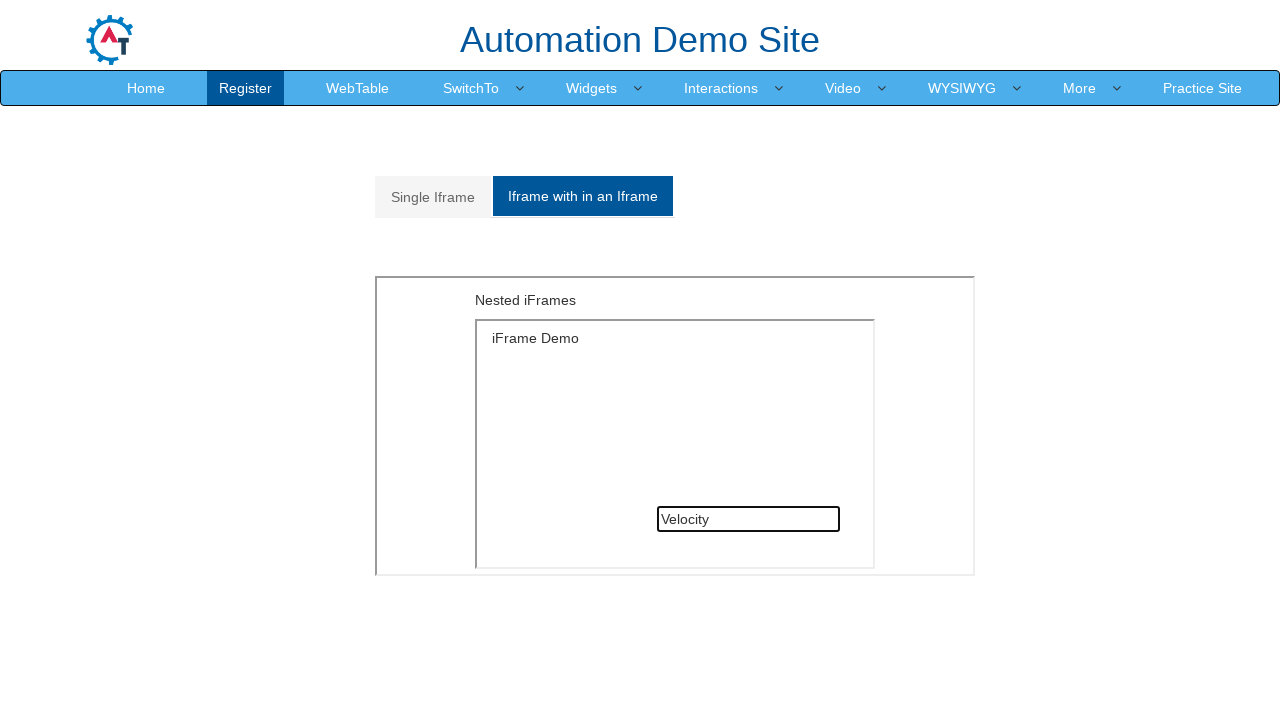

Clicked on Home link to navigate back to main page at (146, 88) on a:text('Home')
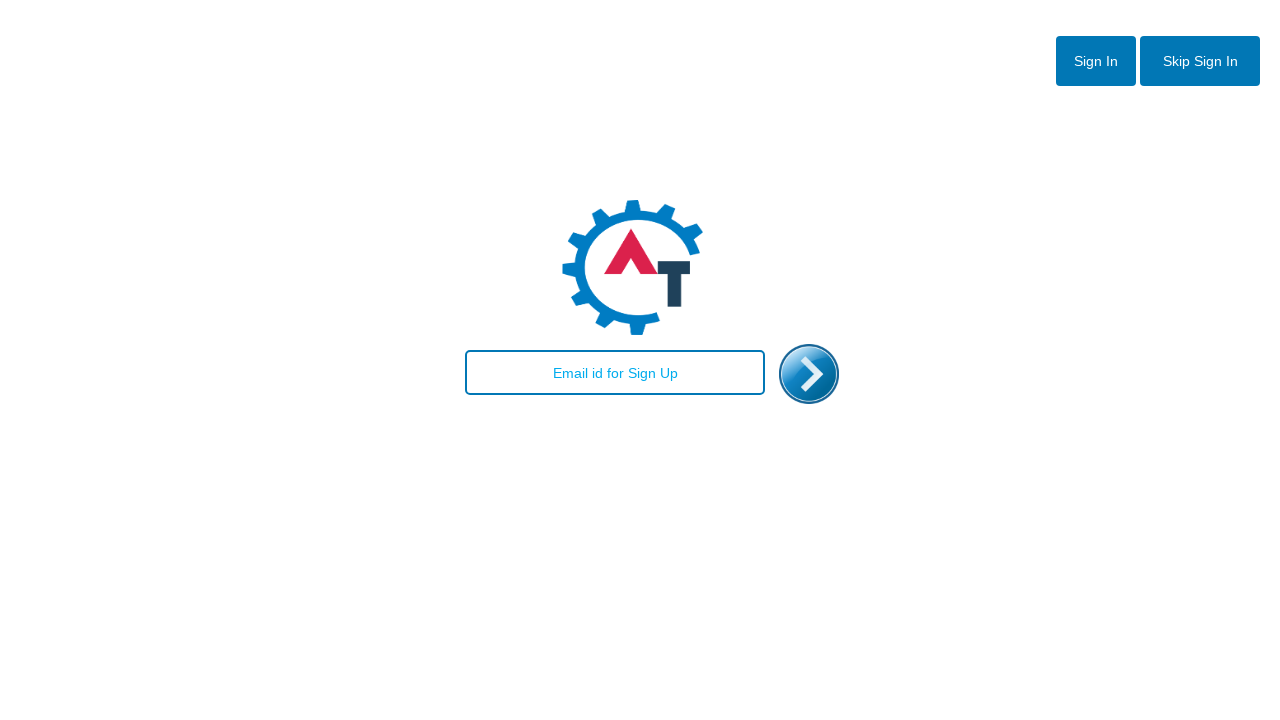

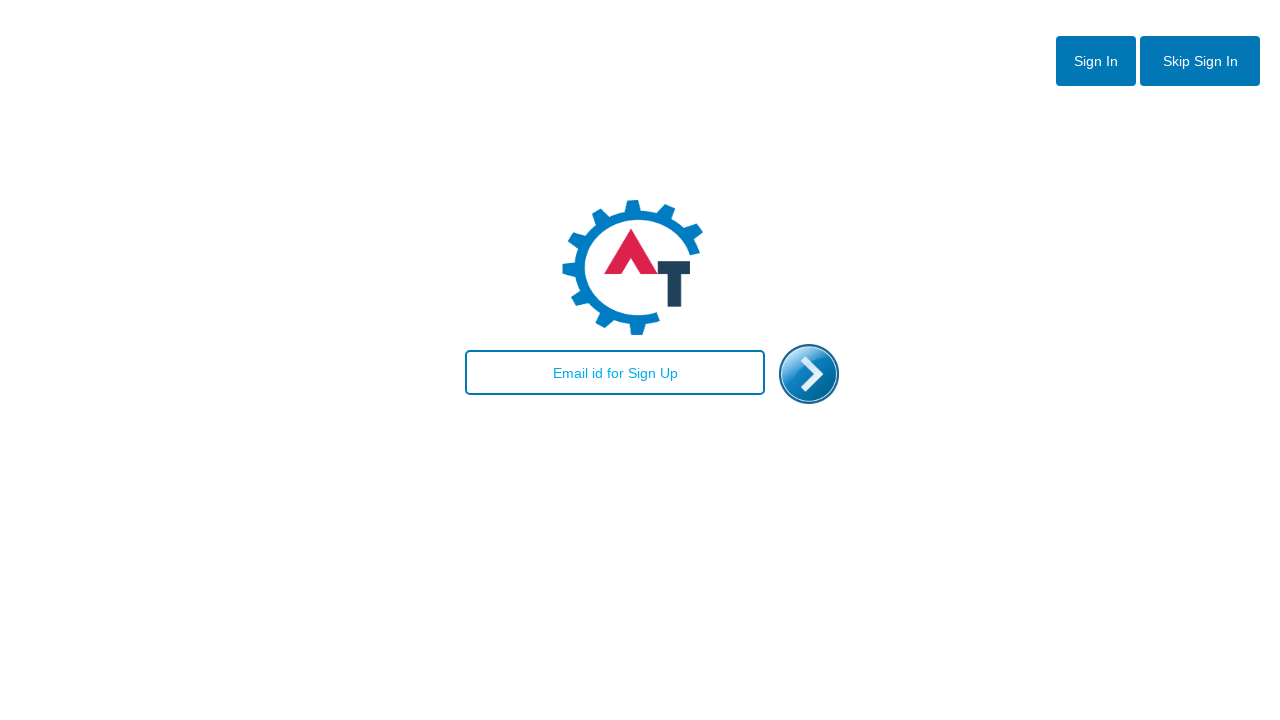